Tests that the button value equals "This is also a button" when ignoring case sensitivity

Starting URL: https://kristinek.github.io/site/examples/locators

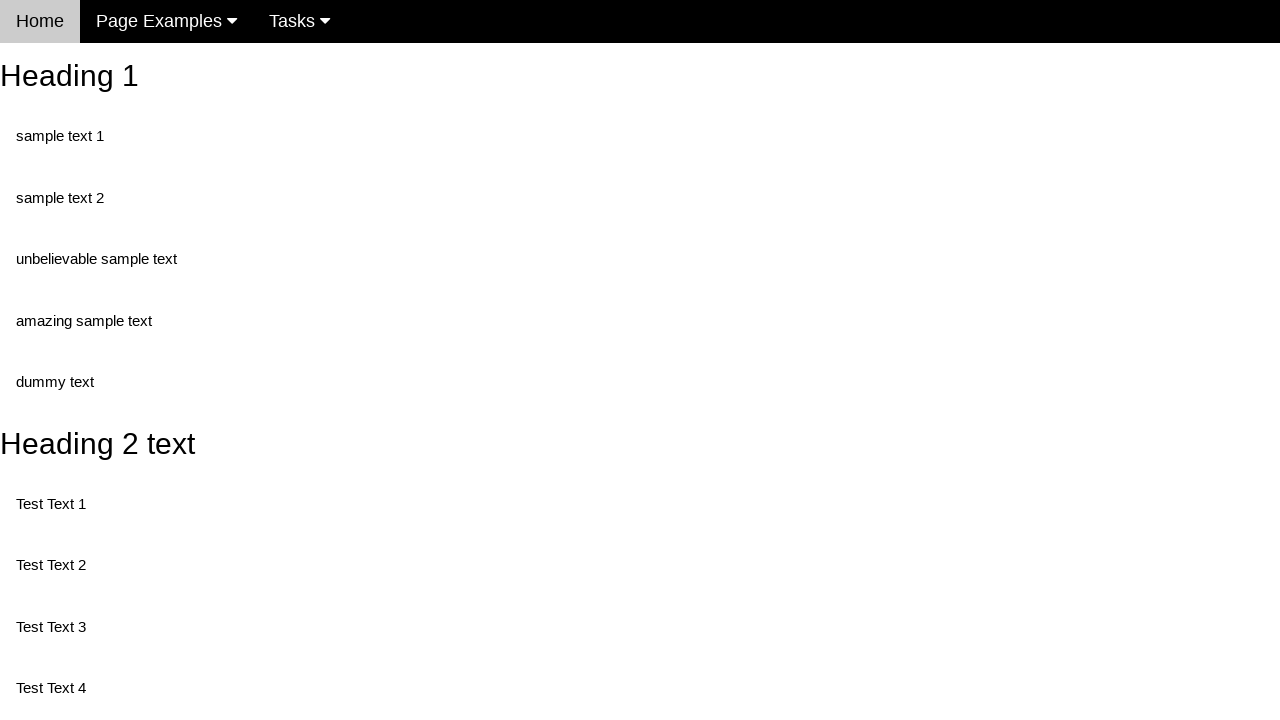

Navigated to locators example page
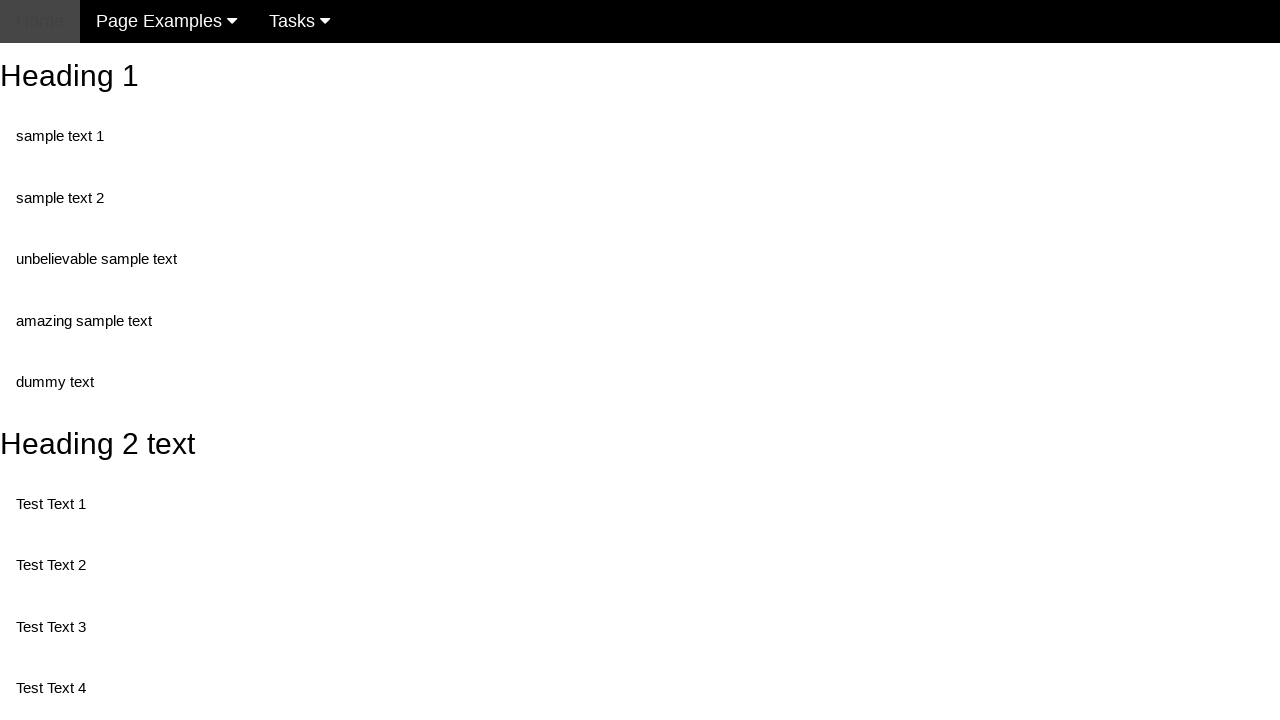

Located button element with id 'buttonId'
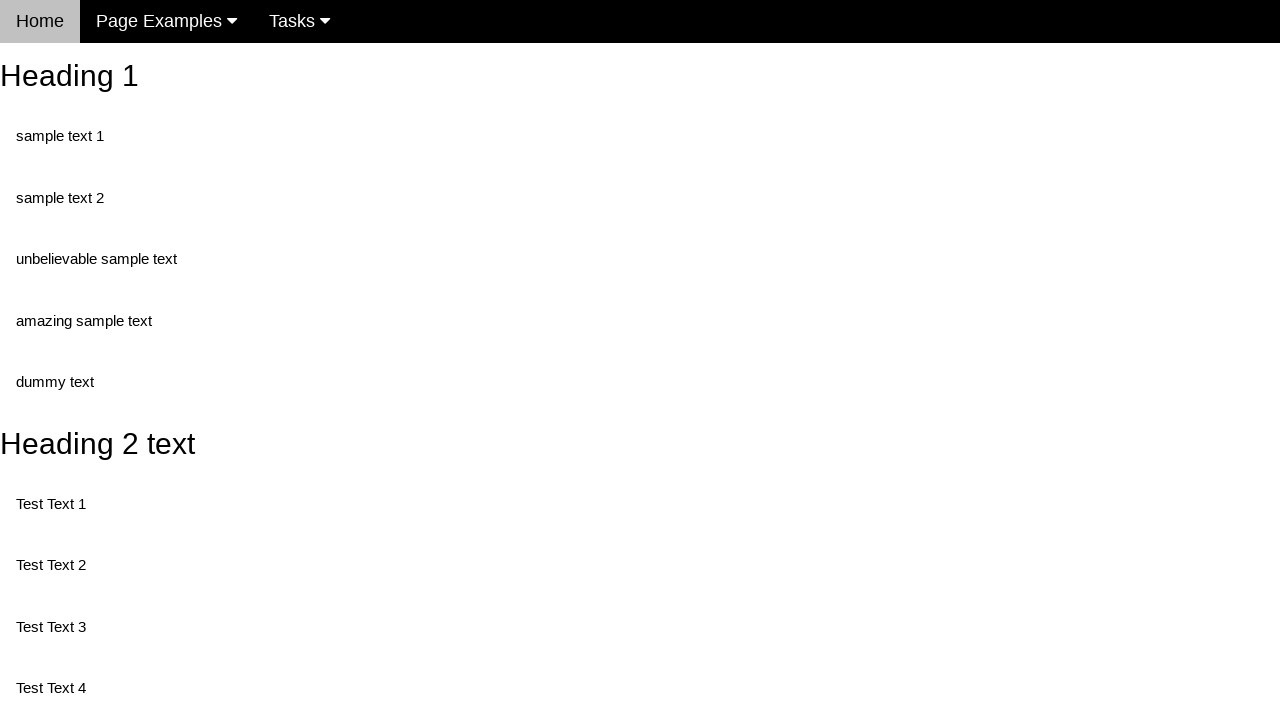

Retrieved button value attribute: 'This is also a button'
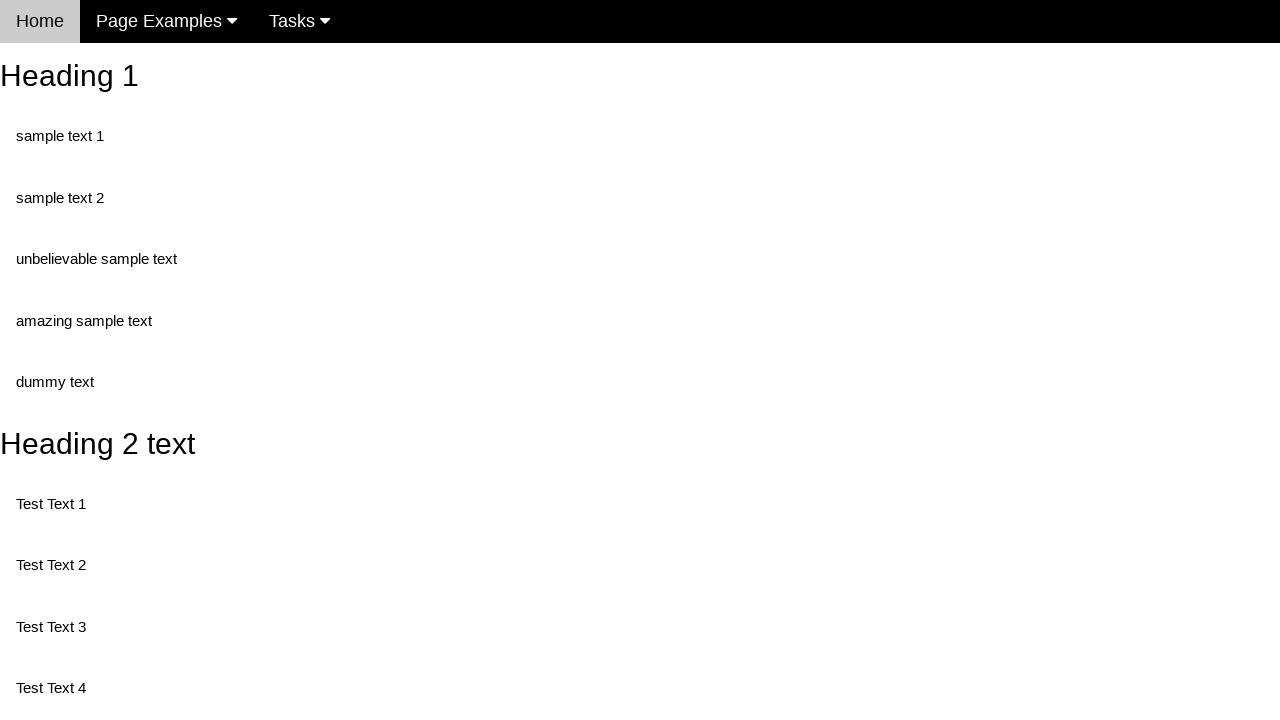

Assertion passed: button value 'This is also a button' matches 'This is also a button' (case insensitive)
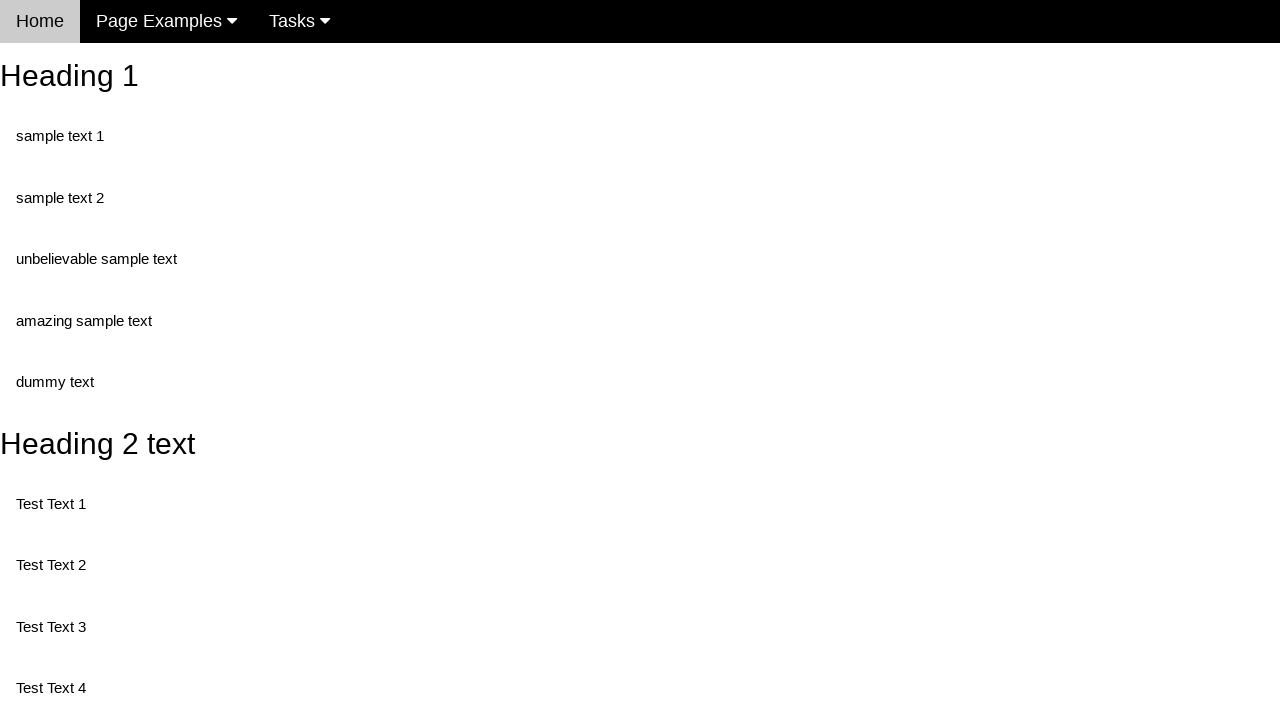

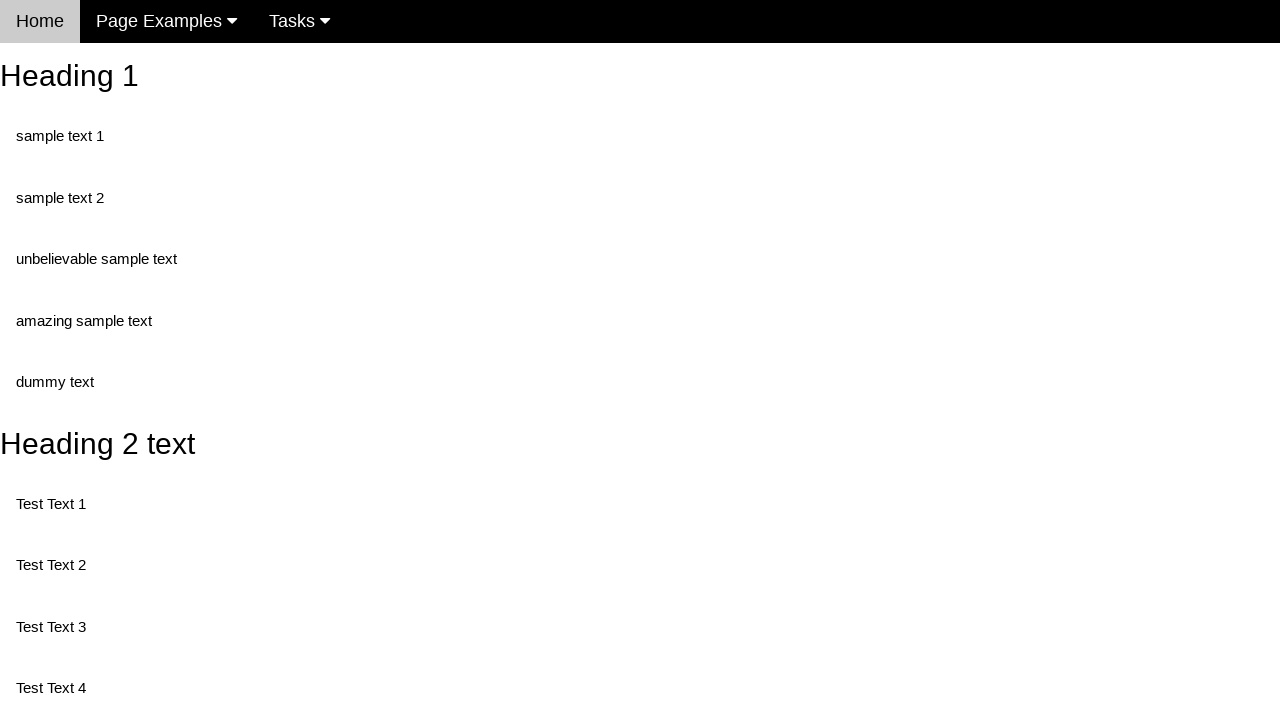